Navigates to BSNL portal homepage and verifies that links are present and accessible on the page

Starting URL: https://portal.bsnl.in/myportal/

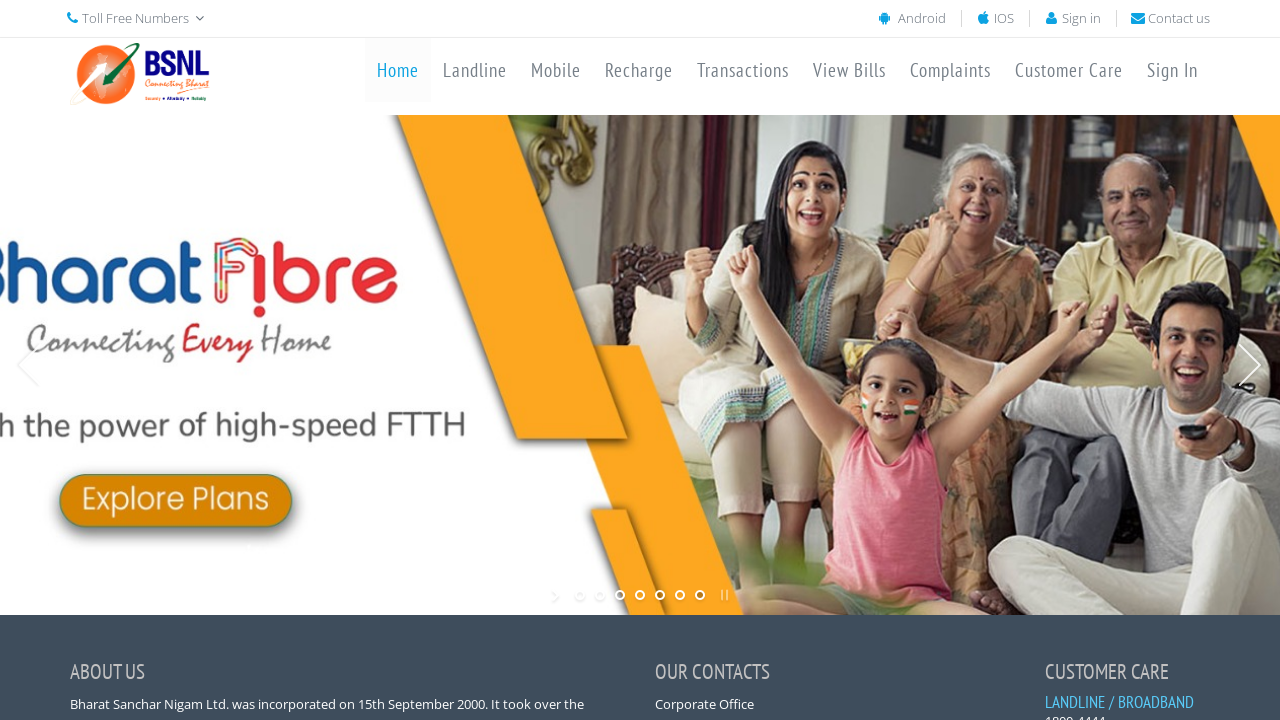

Waited for links to be visible on BSNL portal homepage
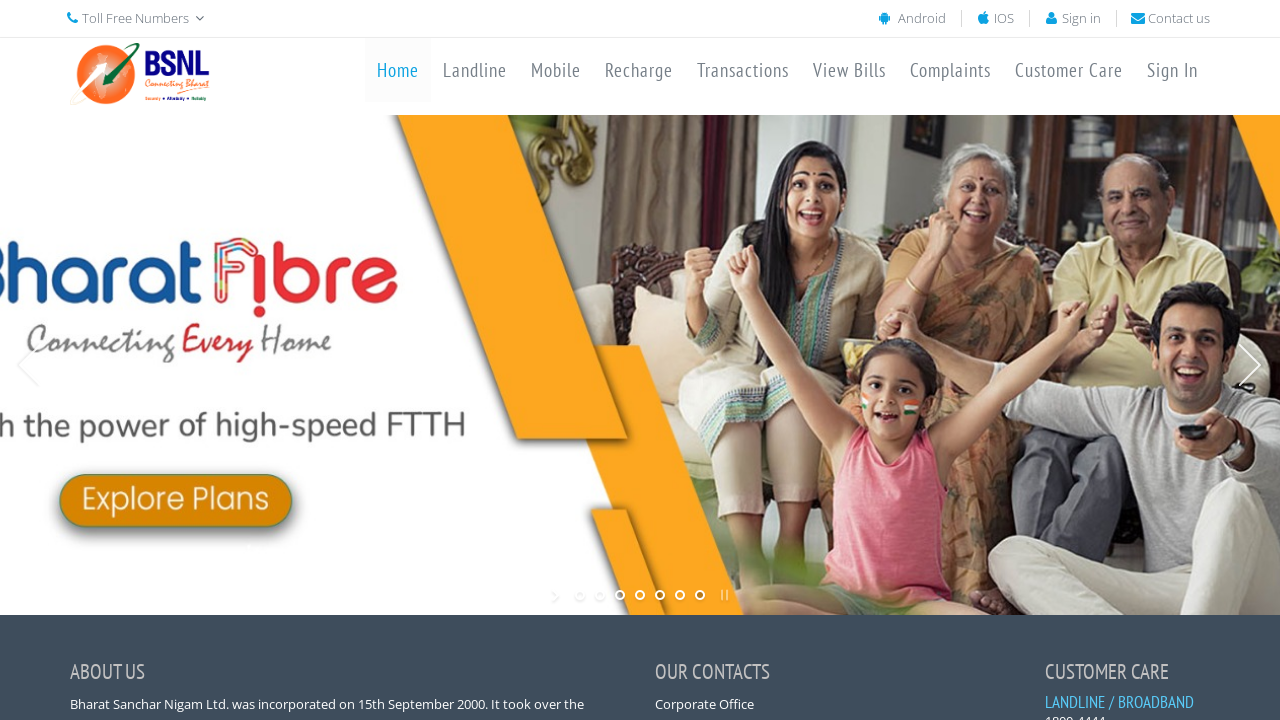

Retrieved all links from the page
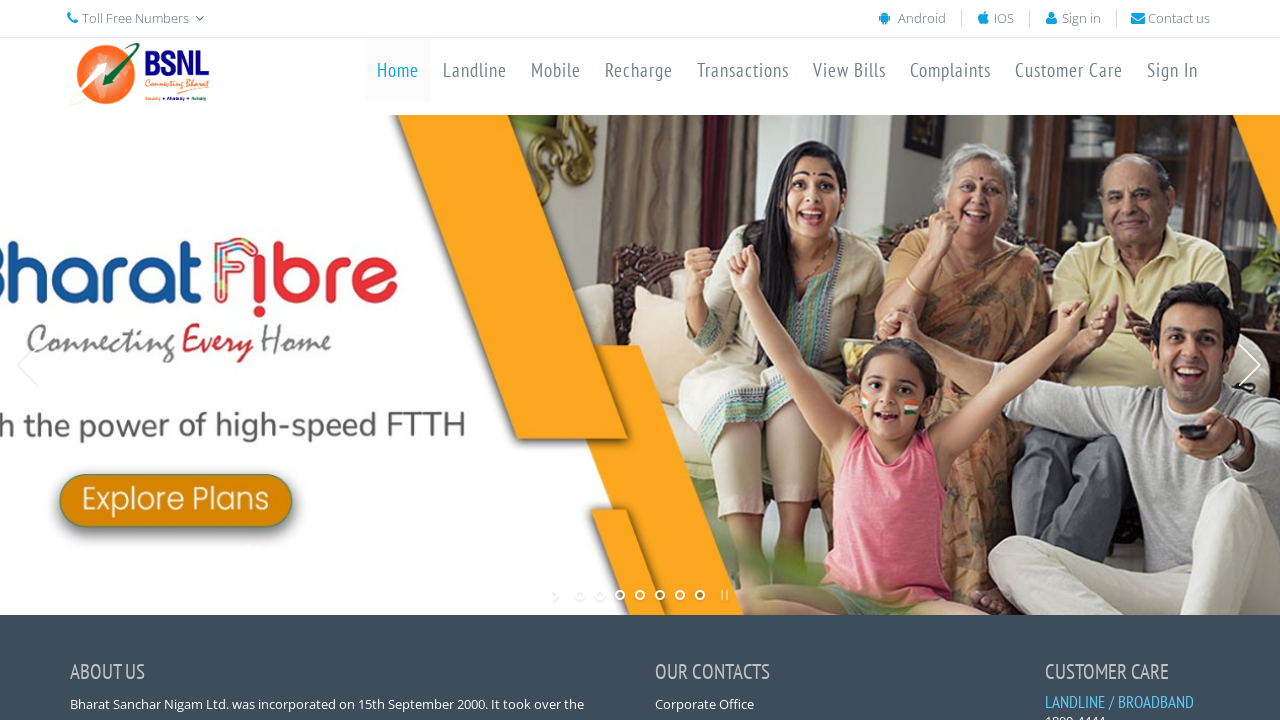

Verified that 34 links are present on the page
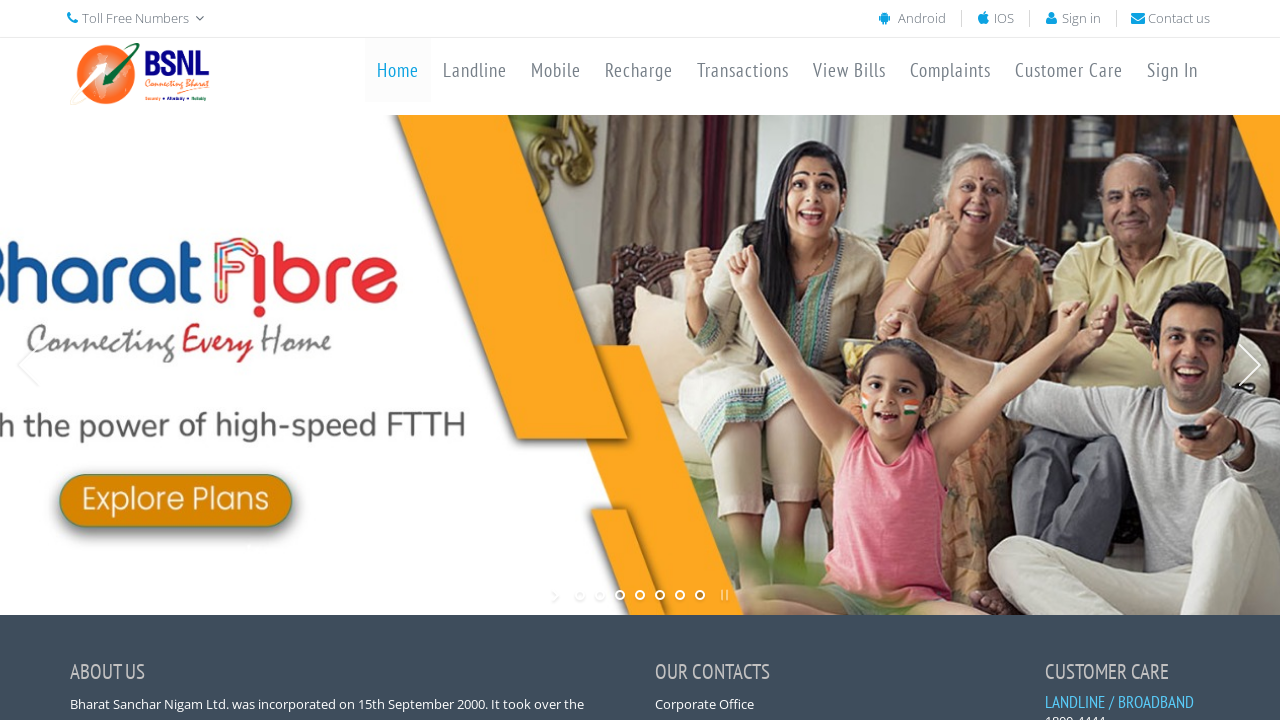

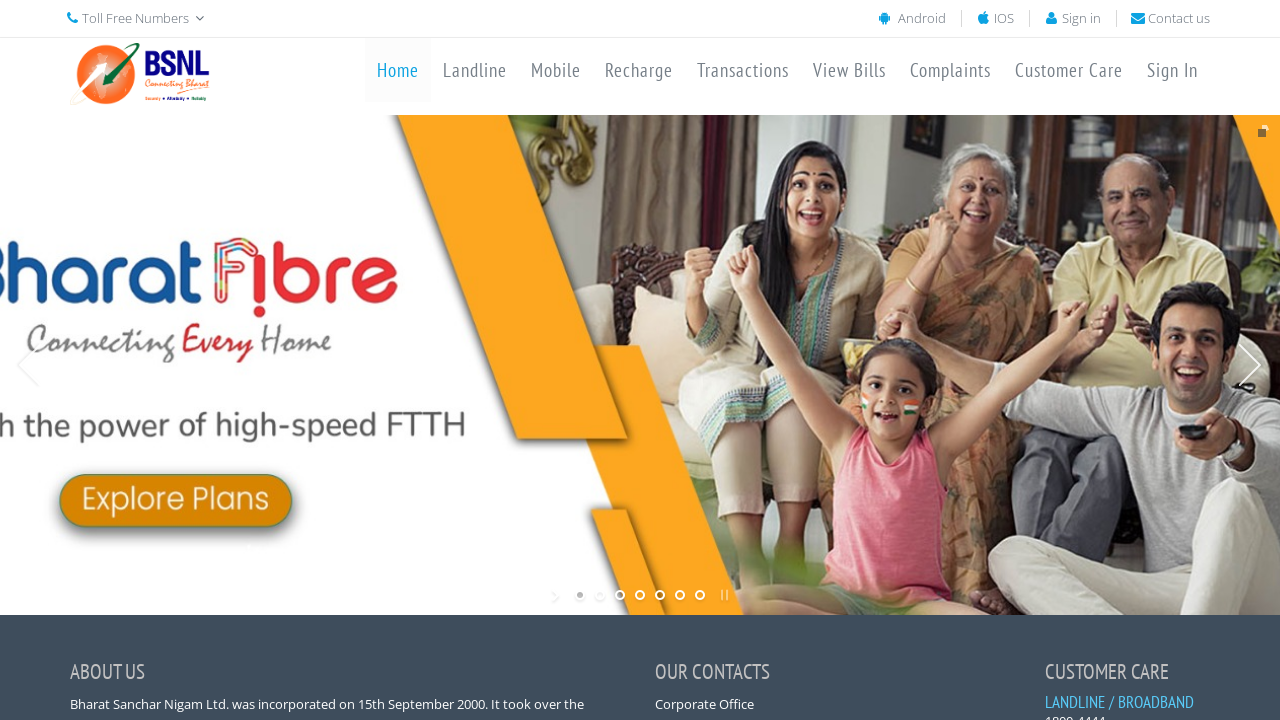